Navigates to a page with a large table and highlights a specific element by adding a red dashed border using JavaScript to visually verify the locator is correct.

Starting URL: http://the-internet.herokuapp.com/large

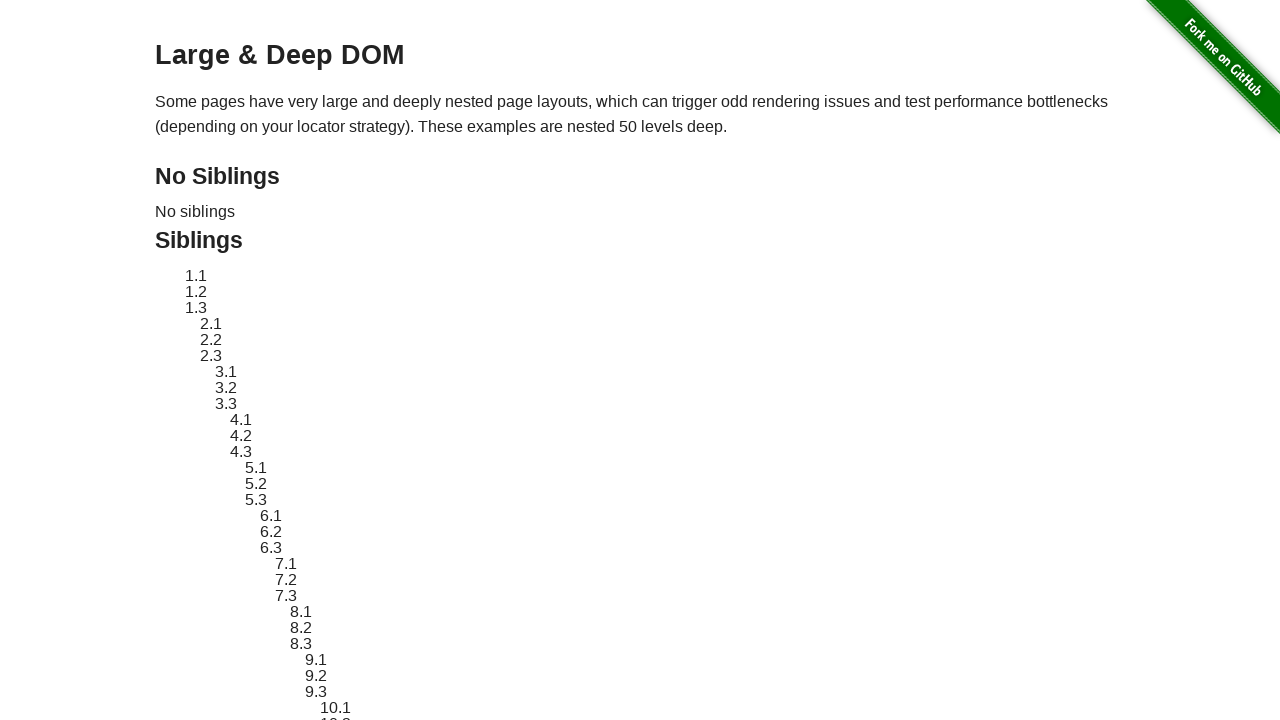

Navigated to large table page
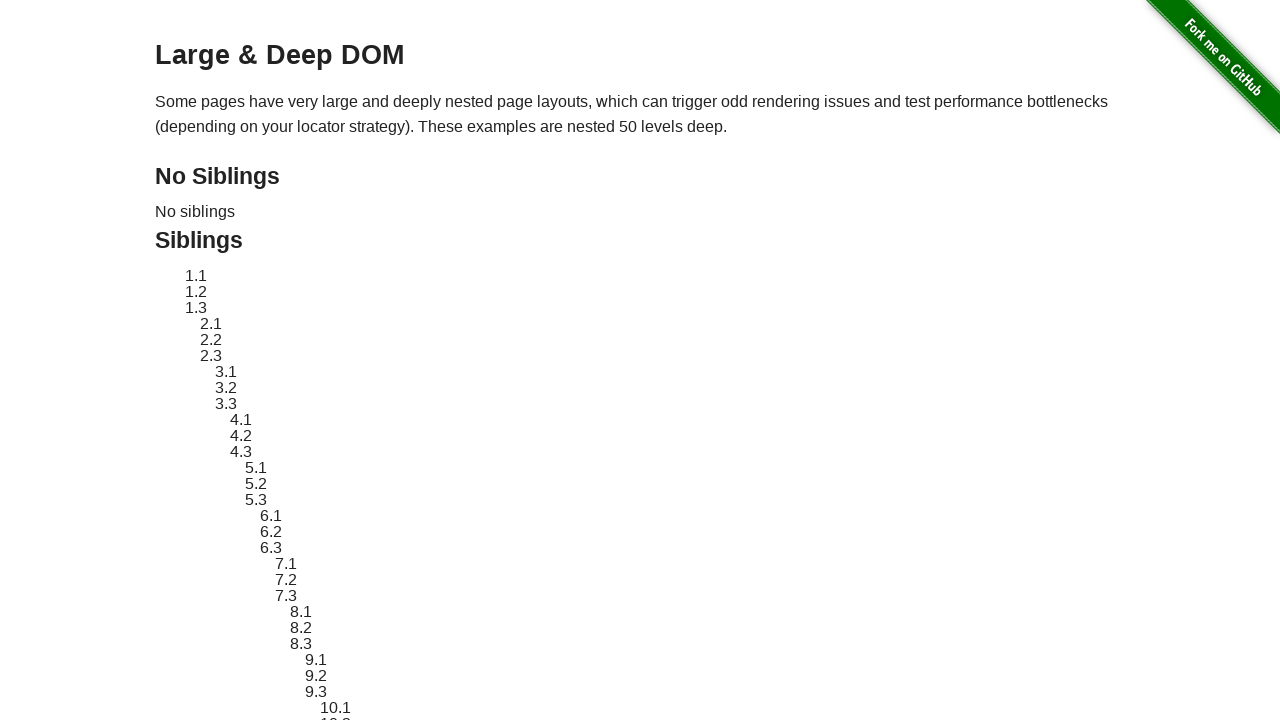

Waited for element #sibling-2.3 to be present
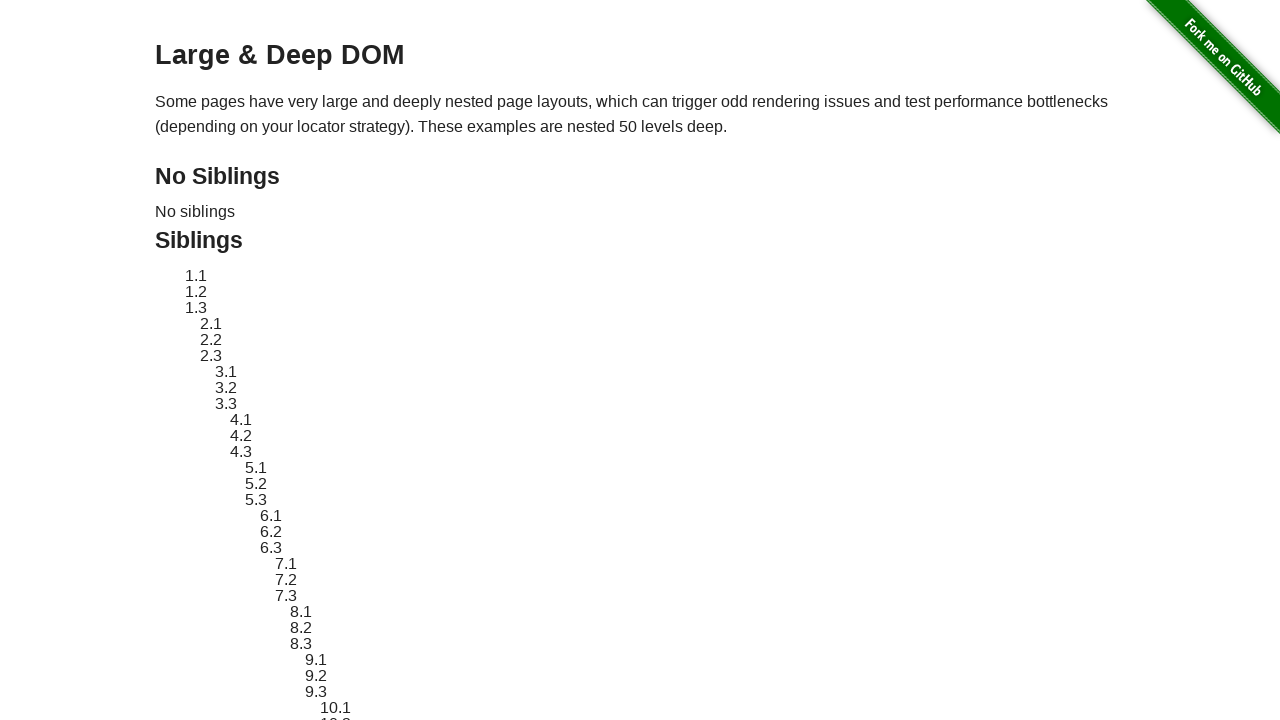

Located element #sibling-2.3
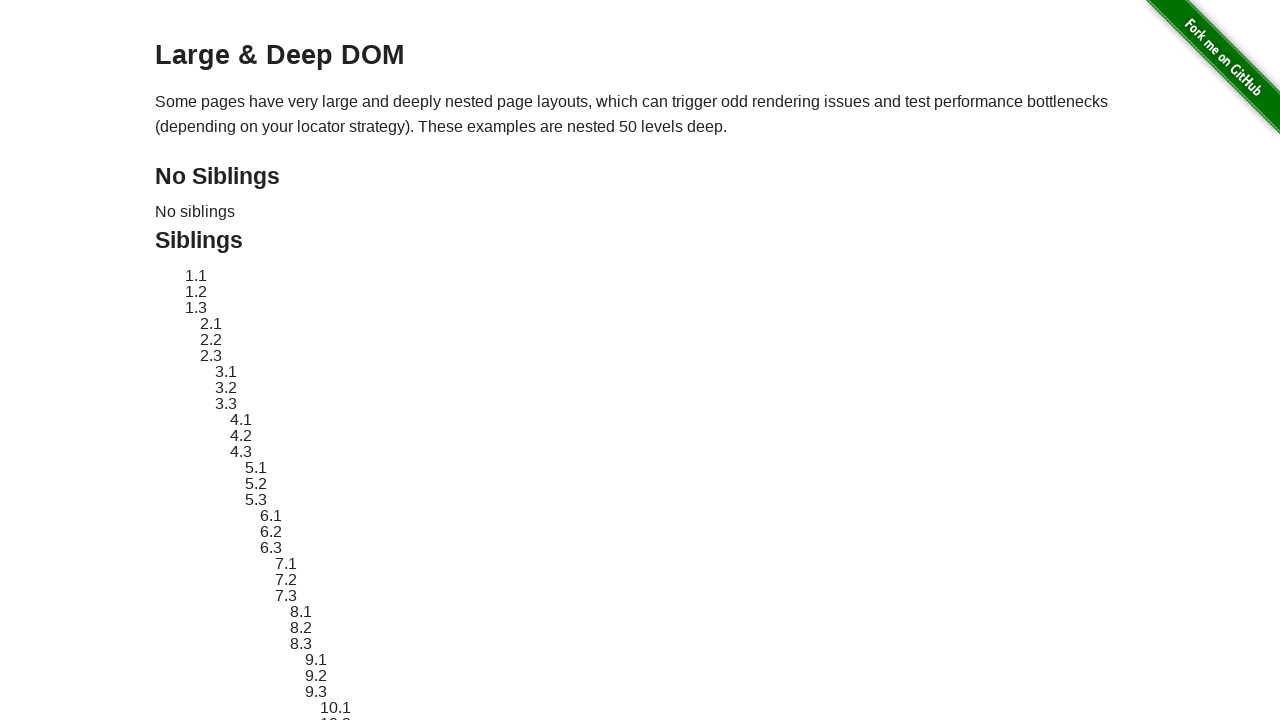

Applied red dashed border style to element using JavaScript
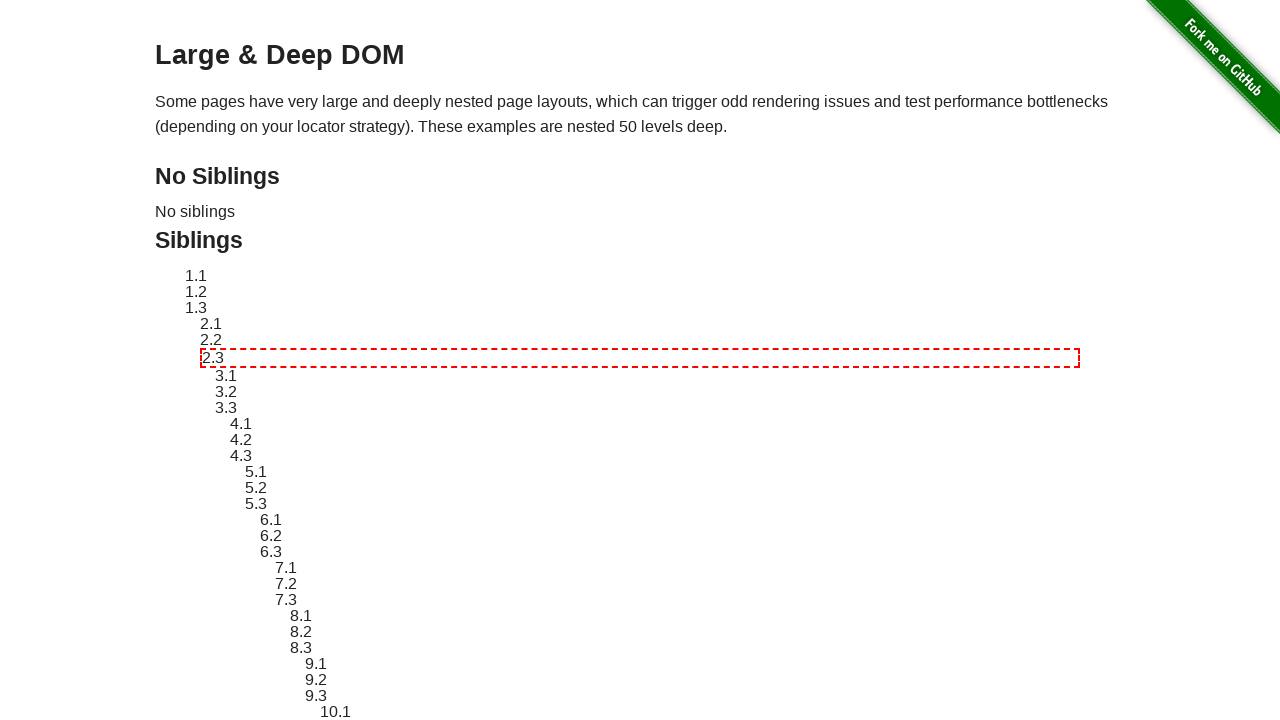

Waited 3 seconds to visually verify the highlighted element
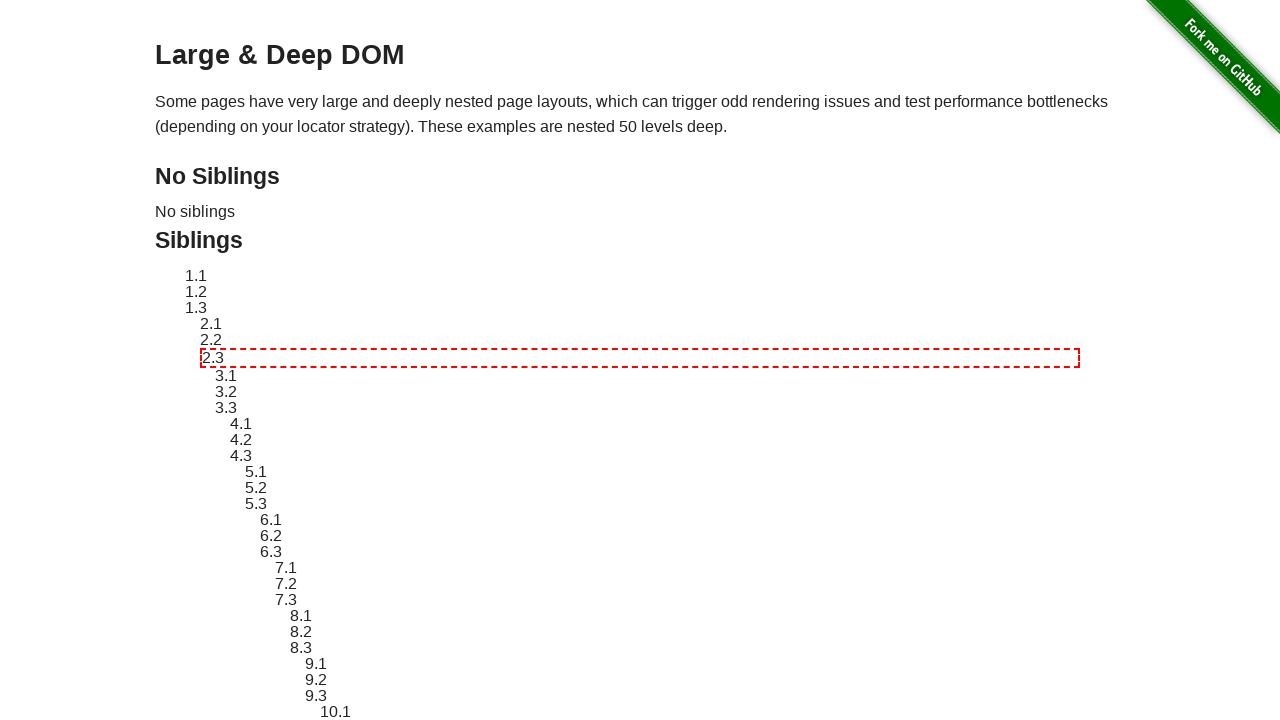

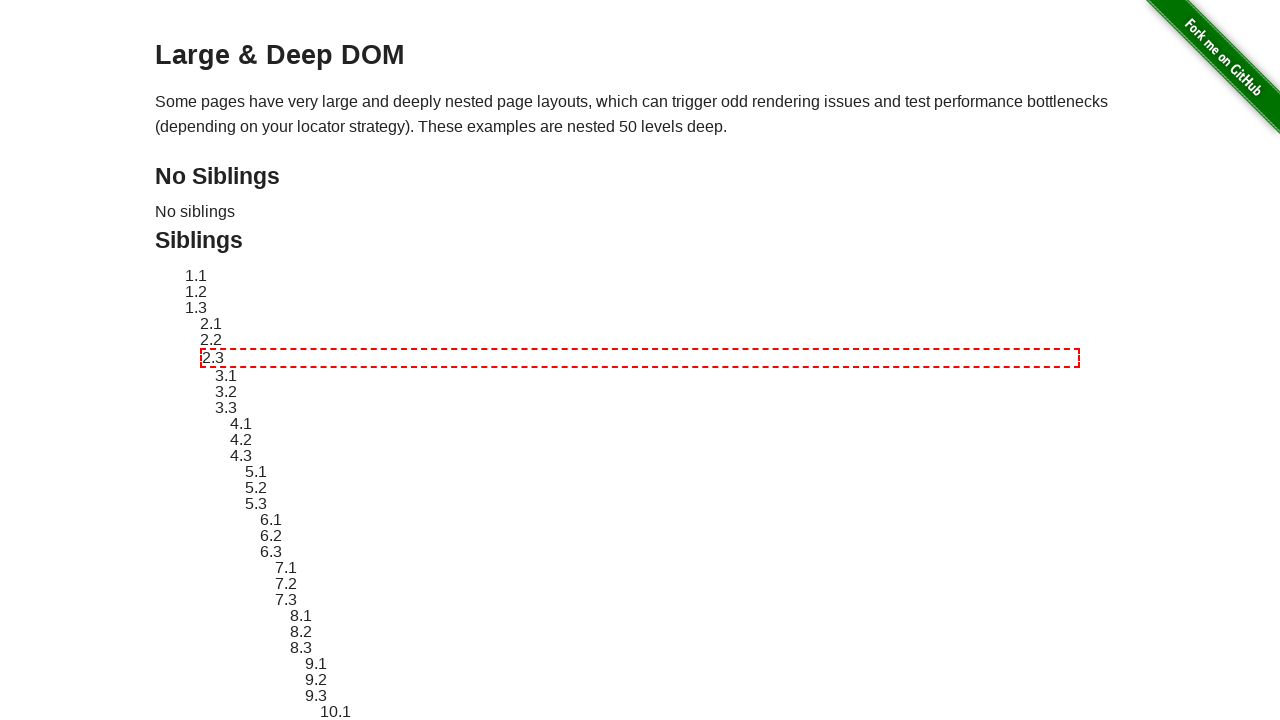